Tests a multi-step form flow by clicking a dynamically calculated link, then filling out a form with first name, last name, city, and country fields before submitting

Starting URL: http://suninjuly.github.io/find_link_text

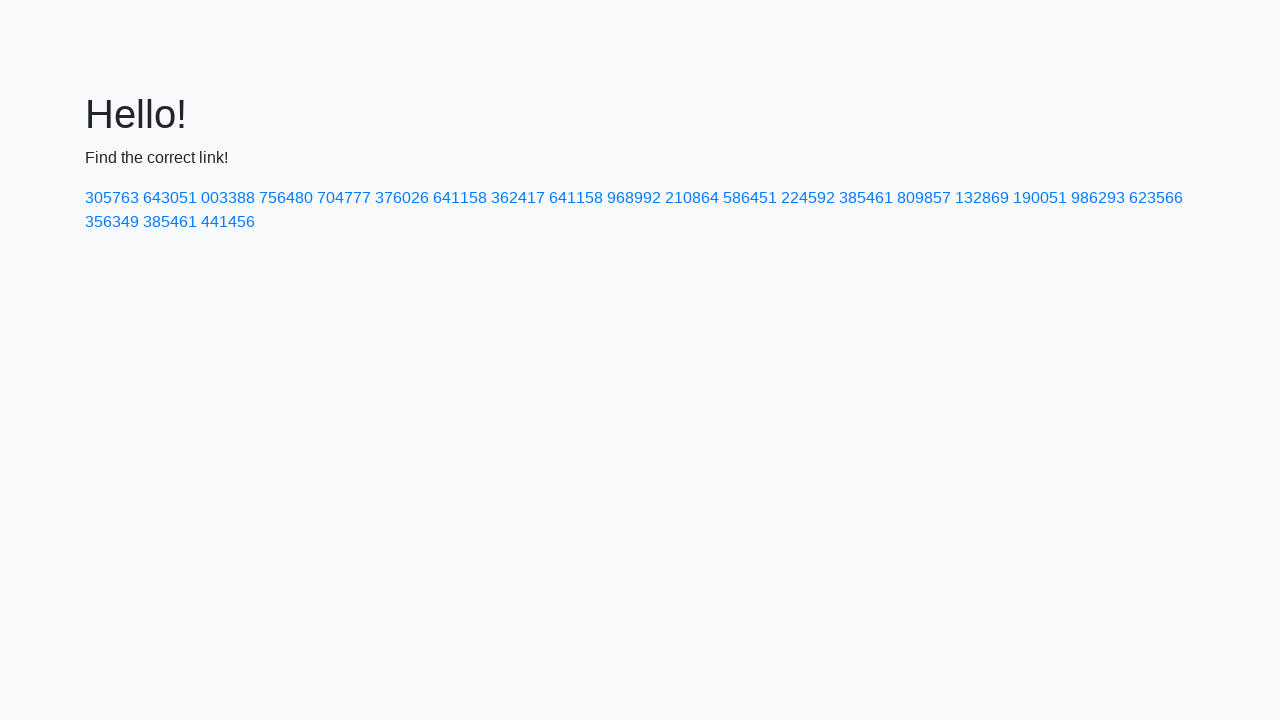

Clicked dynamically calculated link with text '224592' at (808, 198) on a:has-text('224592')
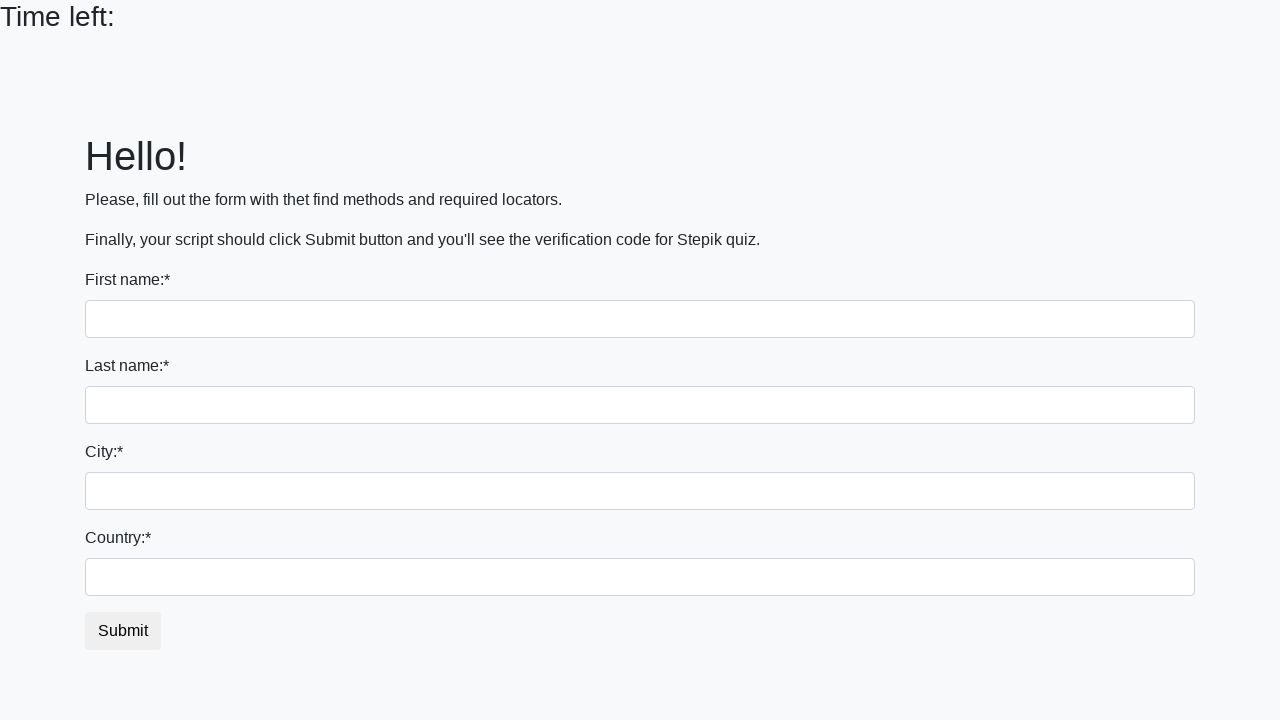

Filled first name field with 'Ivan' on input
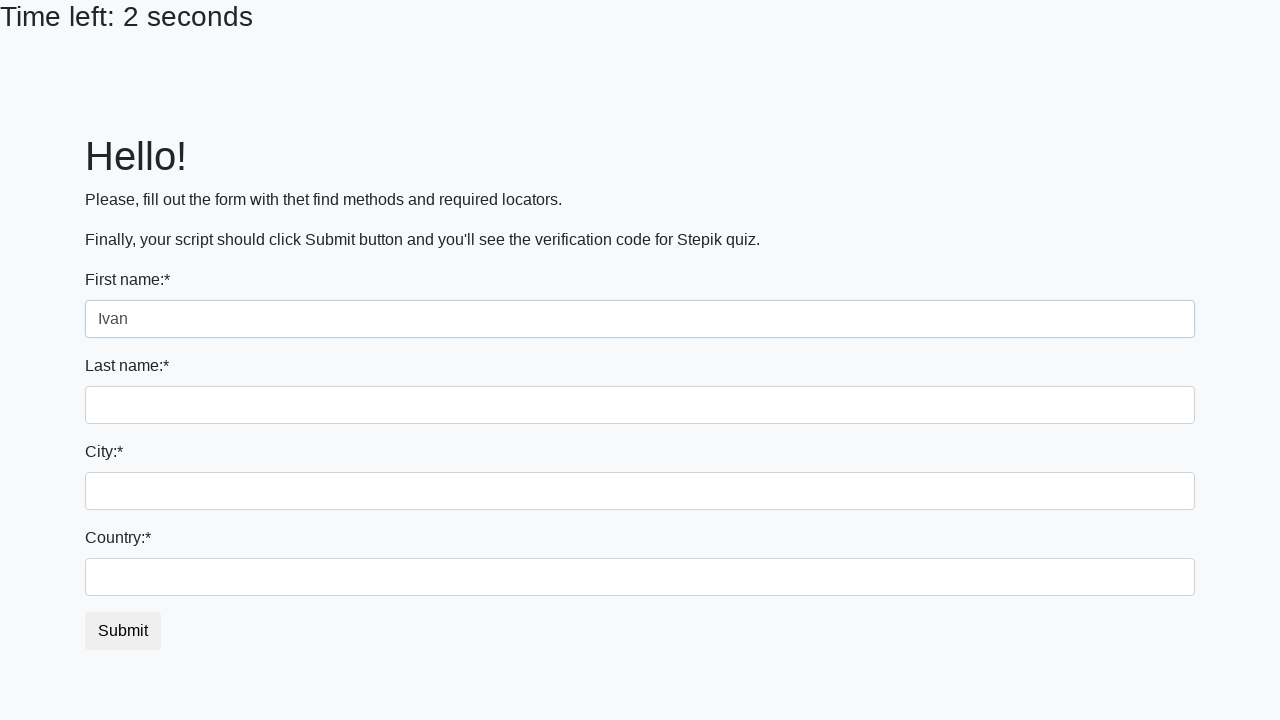

Filled last name field with 'Petrov' on input[name='last_name']
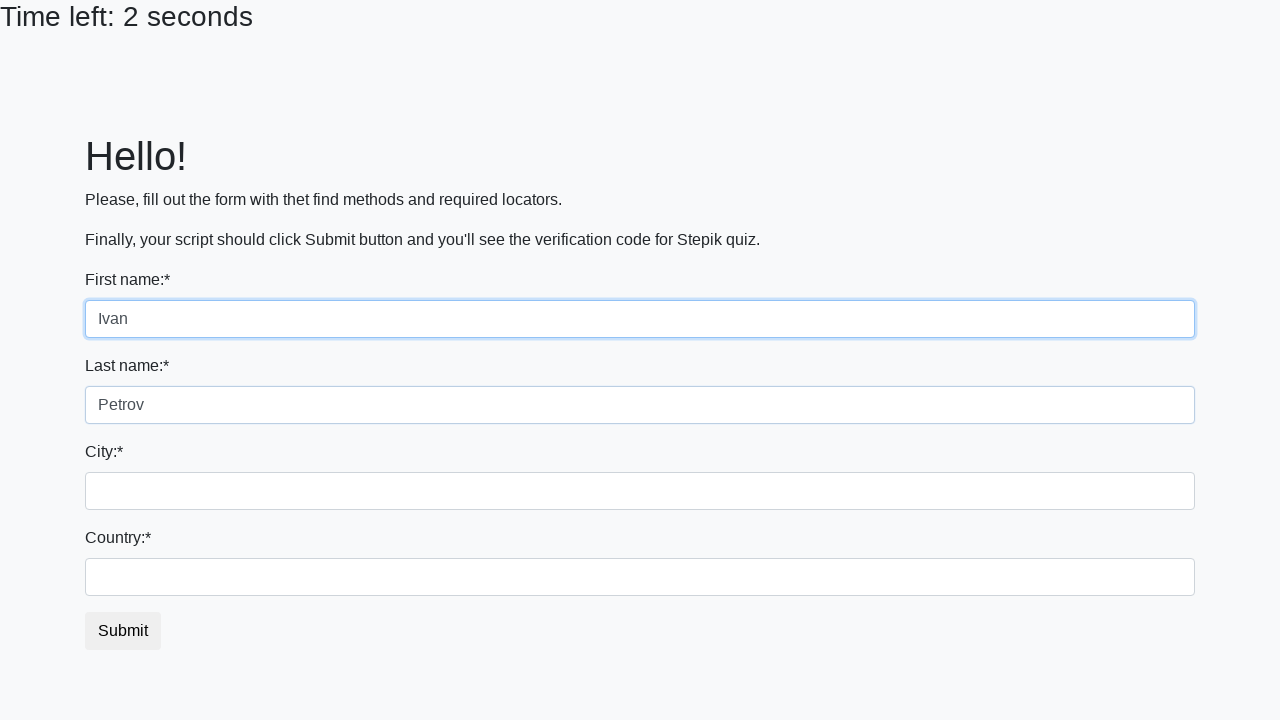

Filled city field with 'Smolensk' on .form-control.city
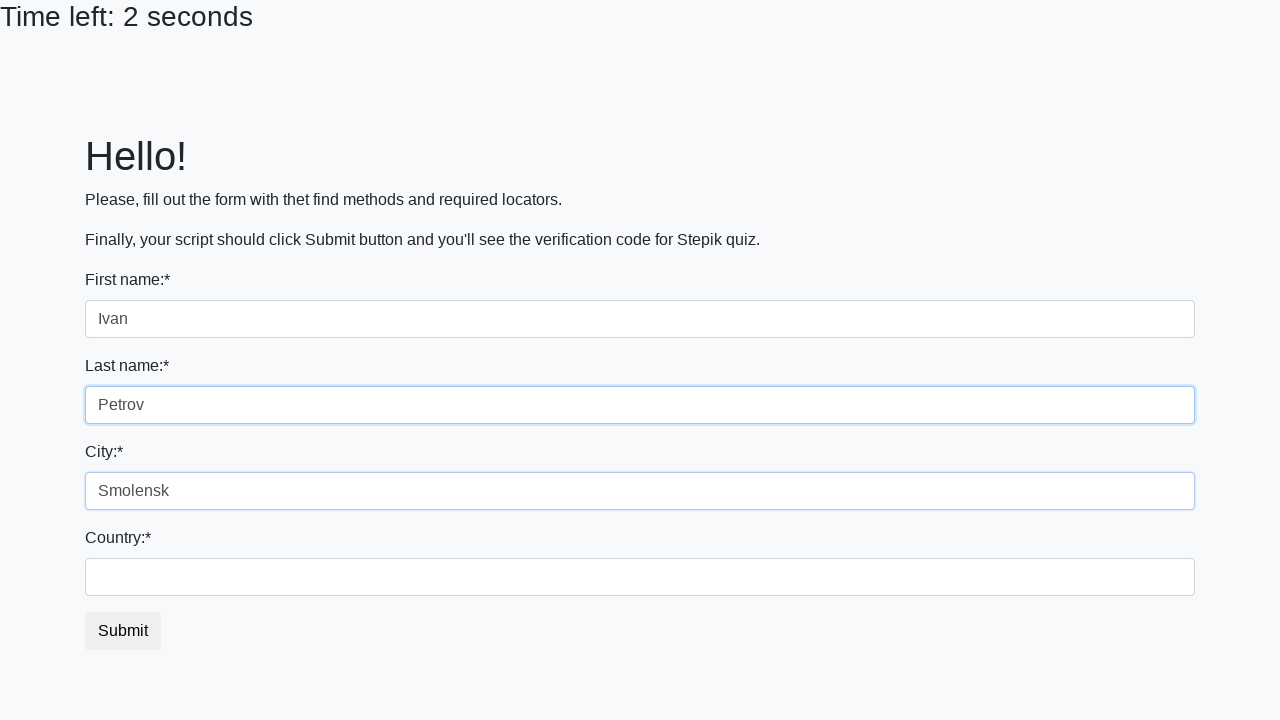

Filled country field with 'Russia' on #country
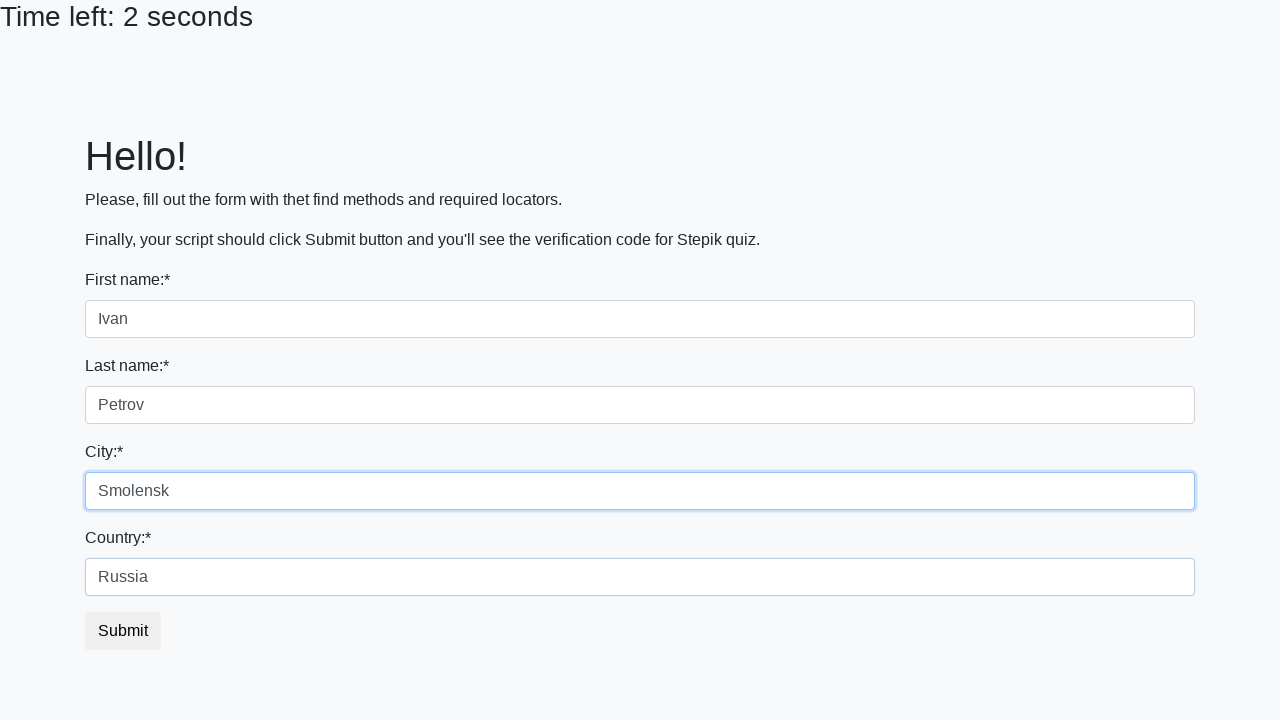

Clicked submit button to complete form submission at (123, 631) on .btn.btn-default
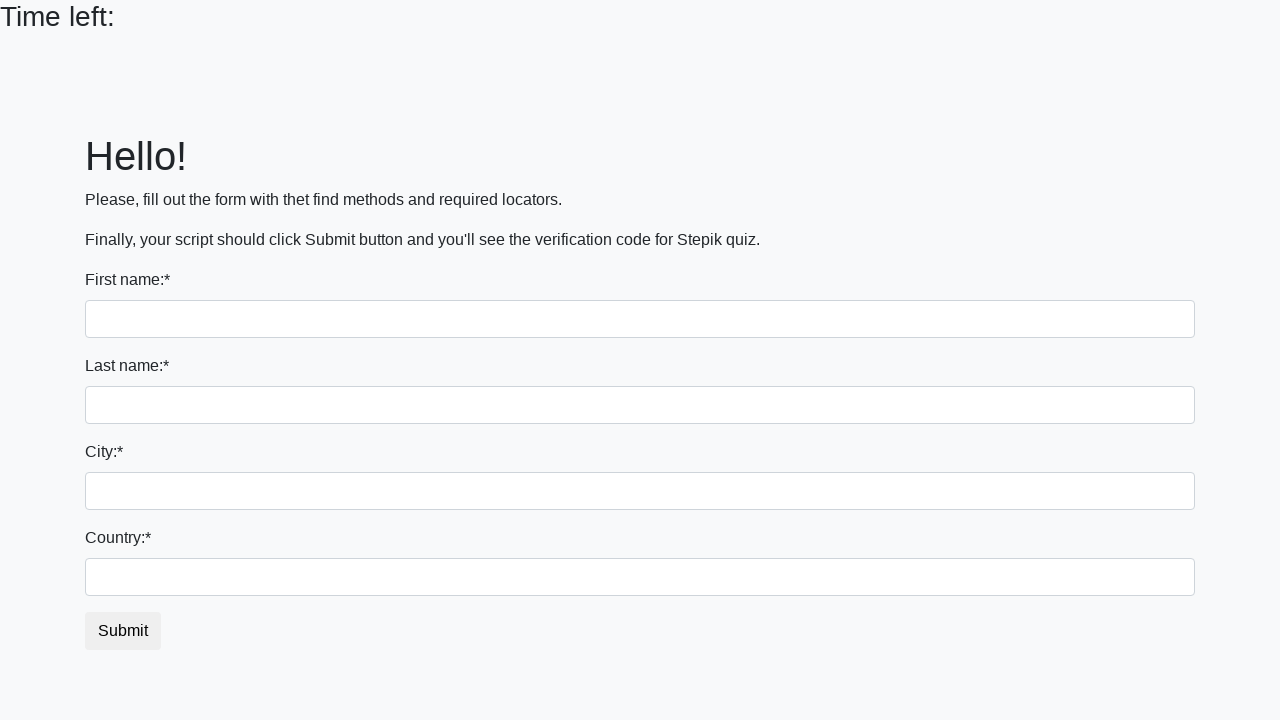

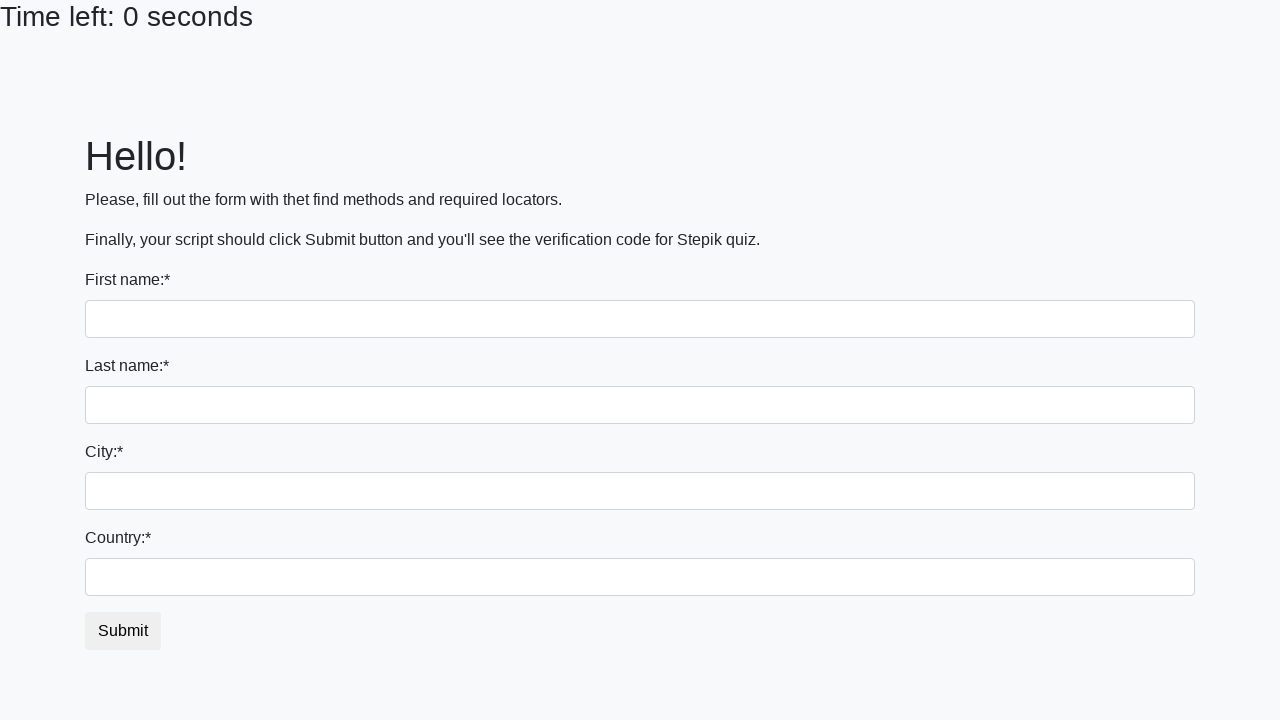